Tests a Bootstrap dropdown by clicking to open it, iterating through the options, and selecting "Item 1" from the dropdown menu

Starting URL: https://testautomationpractice.blogspot.com/

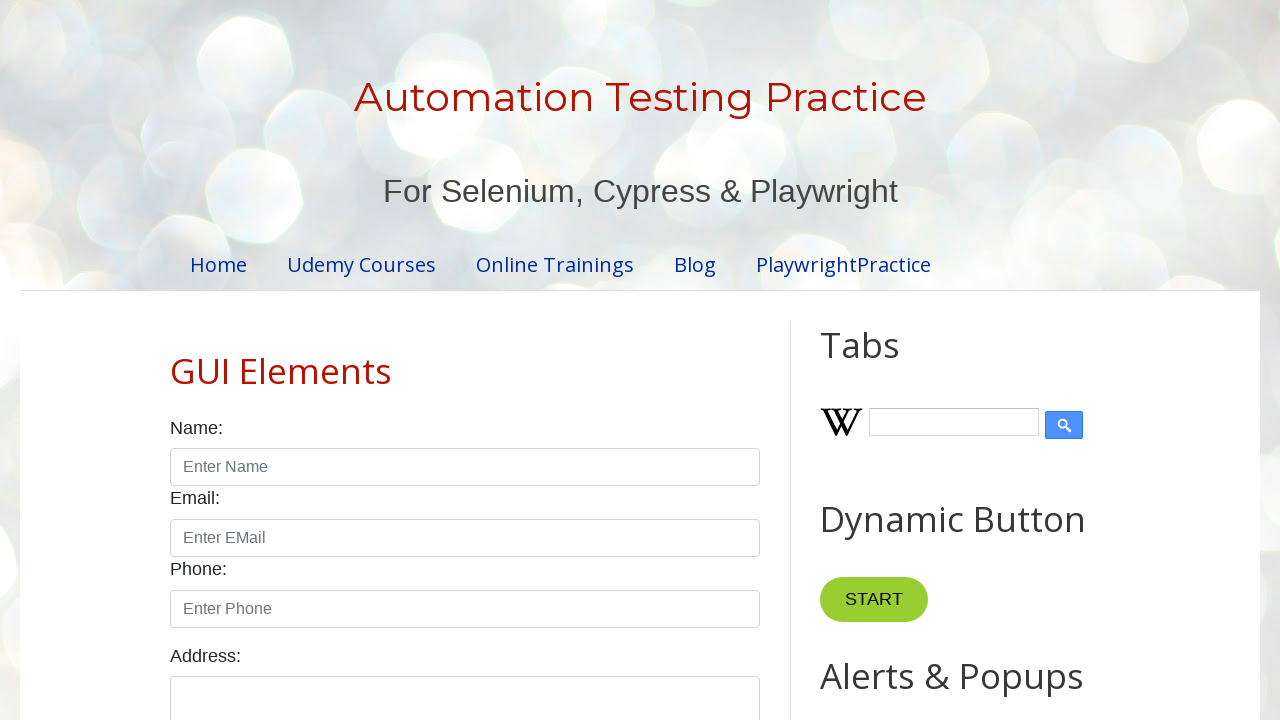

Clicked dropdown button to open Bootstrap dropdown at (920, 360) on #comboBox
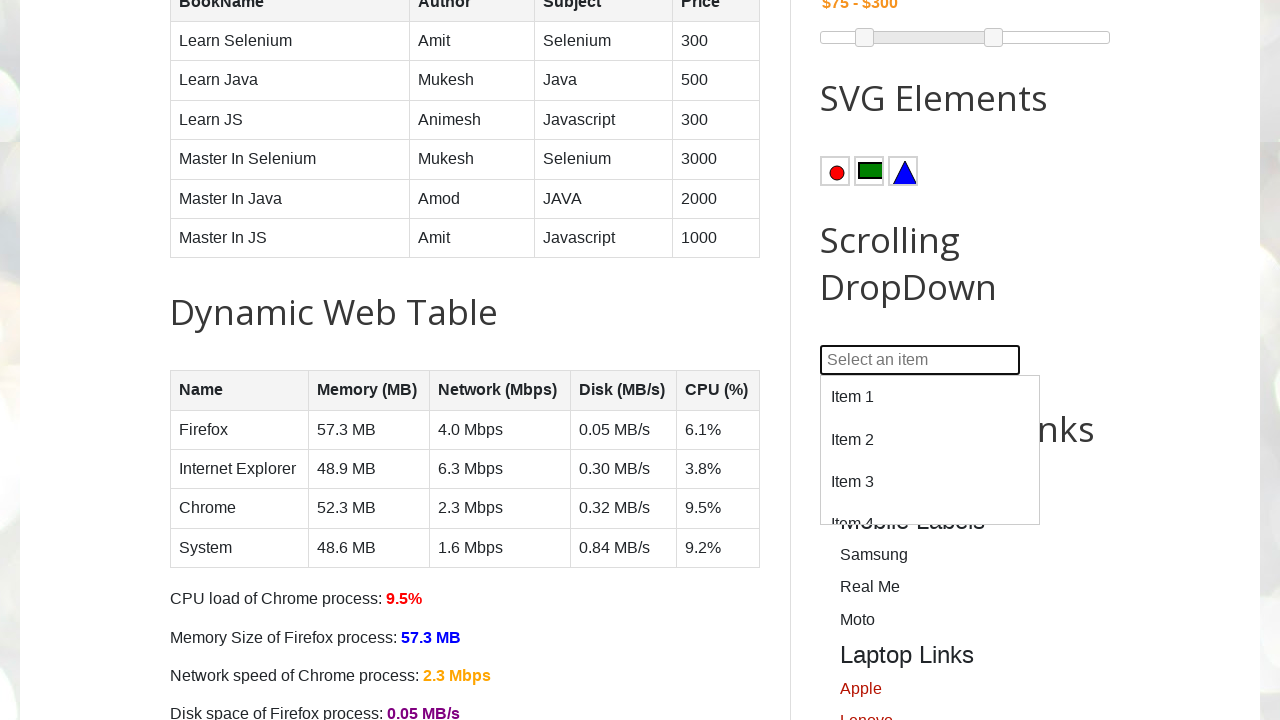

Dropdown options loaded and became visible
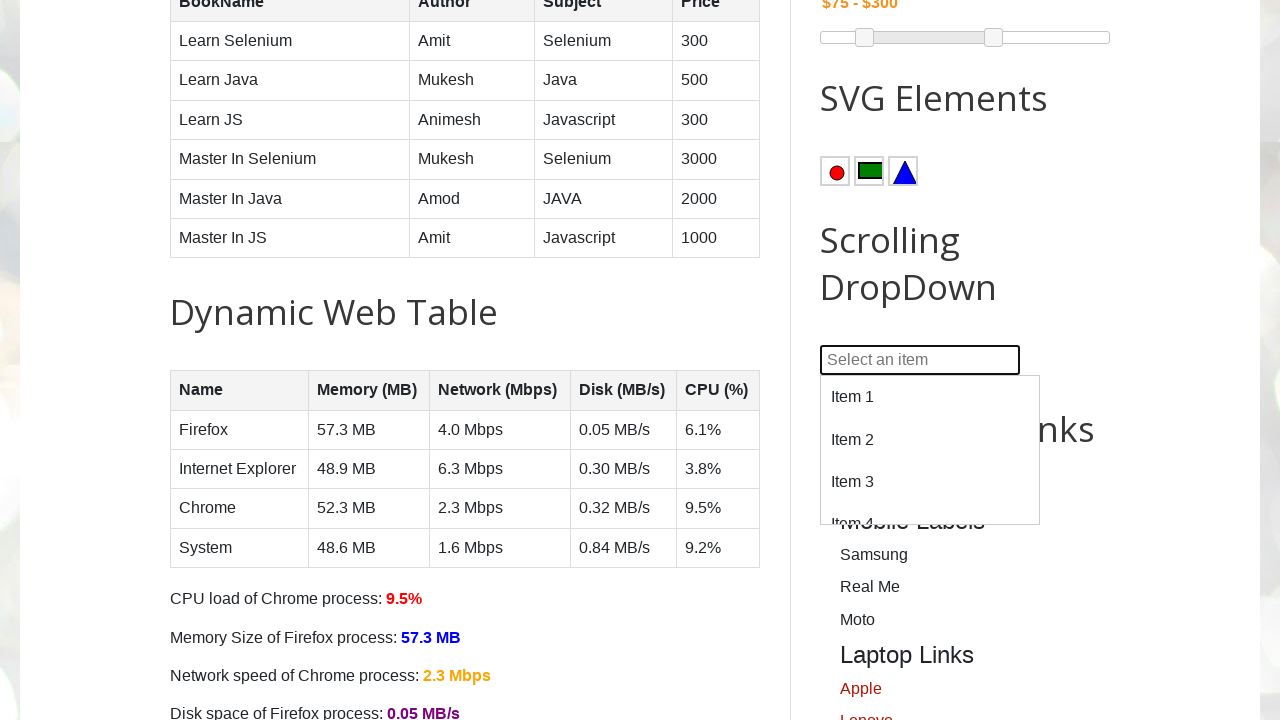

Retrieved all dropdown option elements
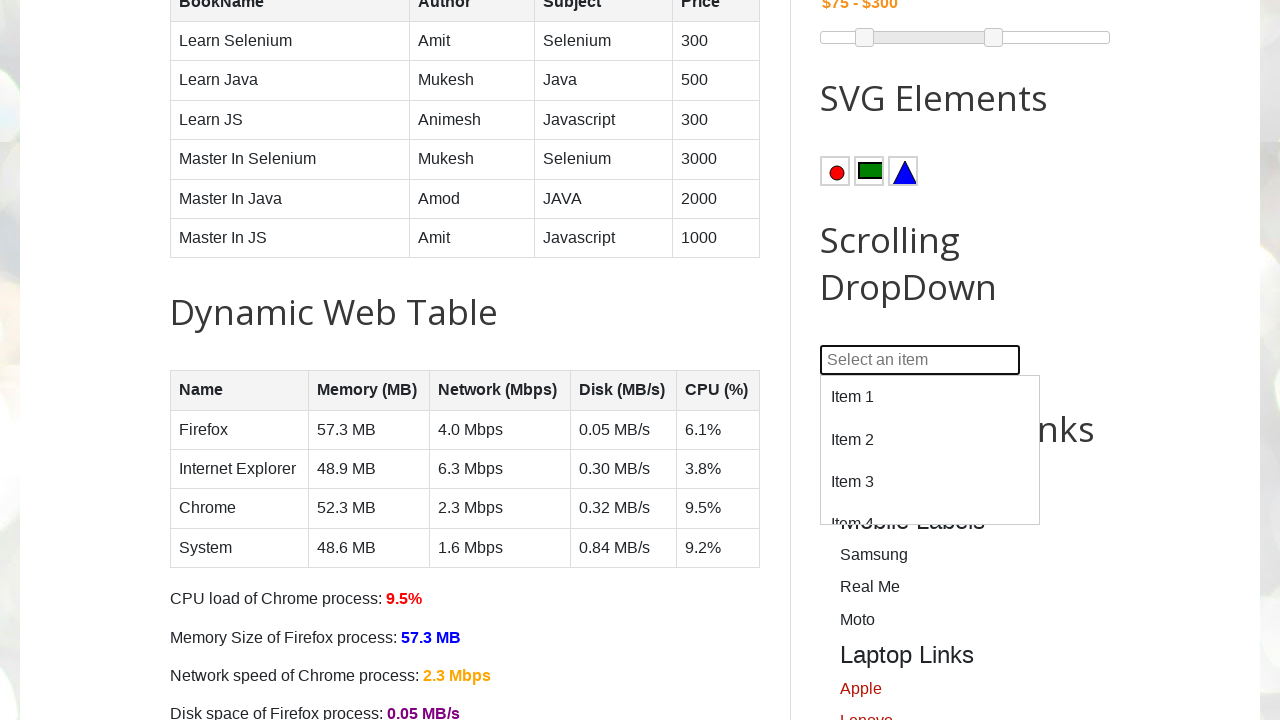

Printed all dropdown option texts for verification
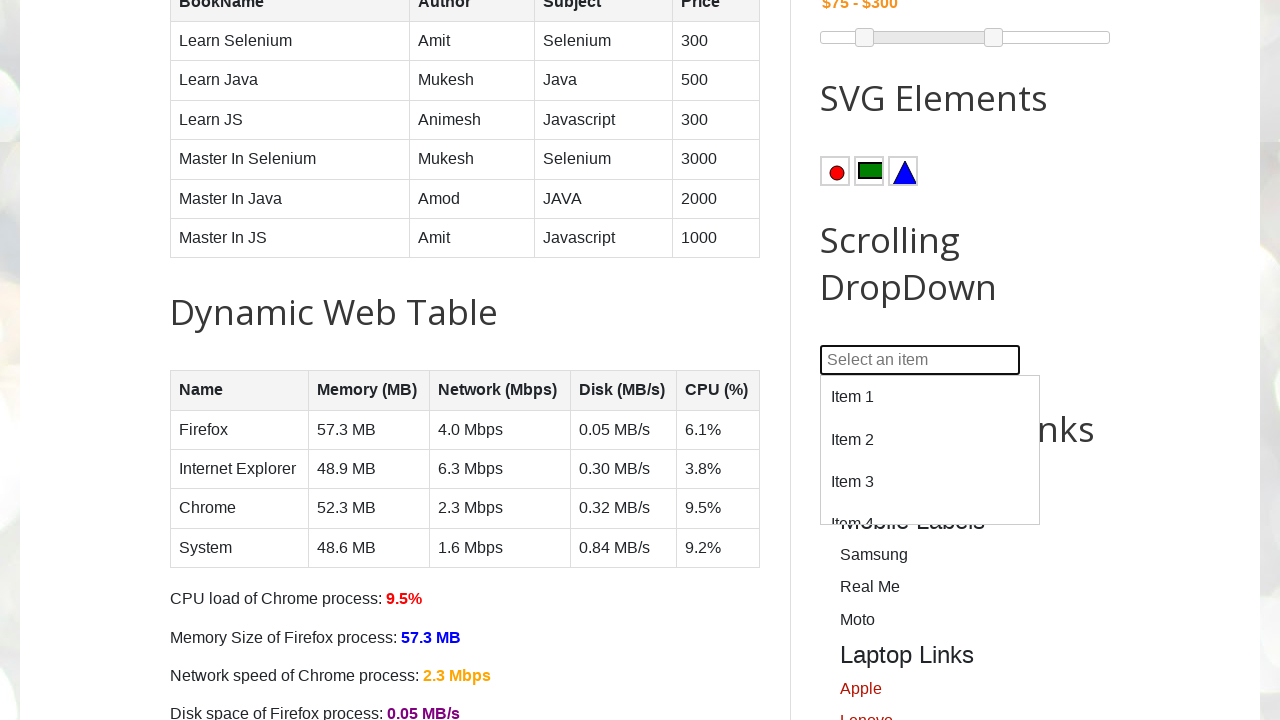

Selected 'Item 1' from dropdown menu at (930, 397) on xpath=//div[@id='dropdown']//div[text()='Item 1']
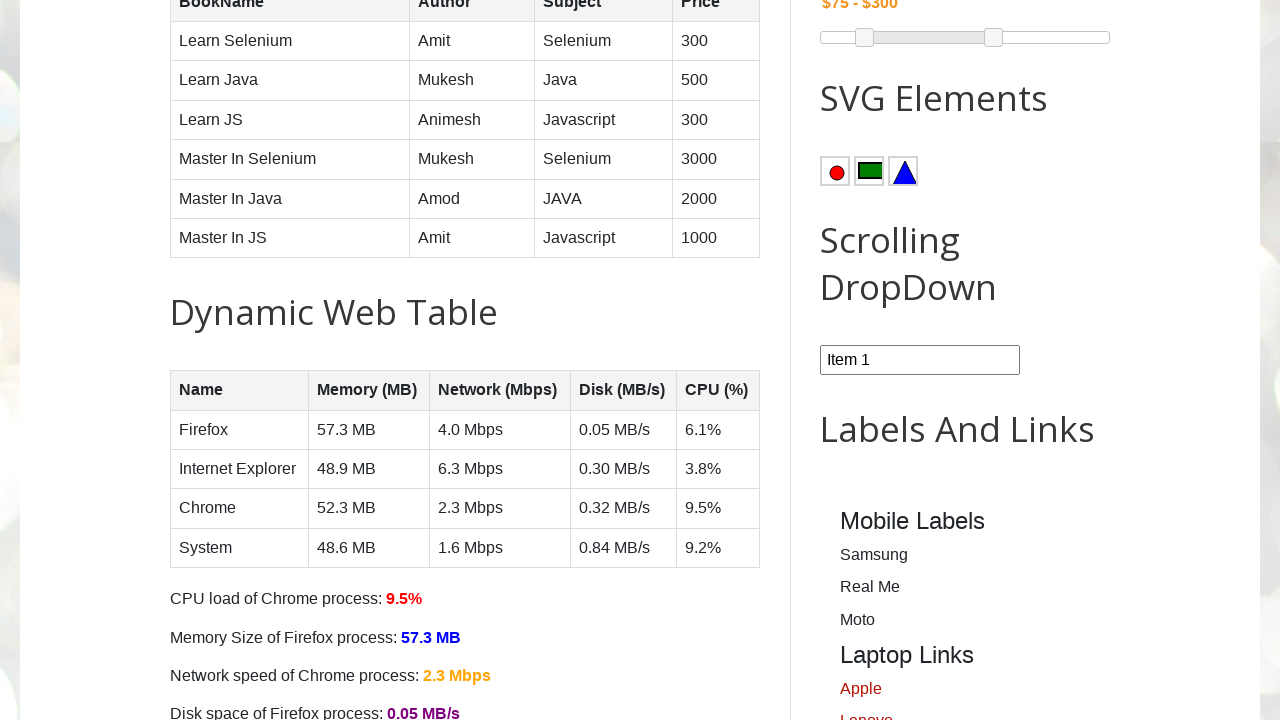

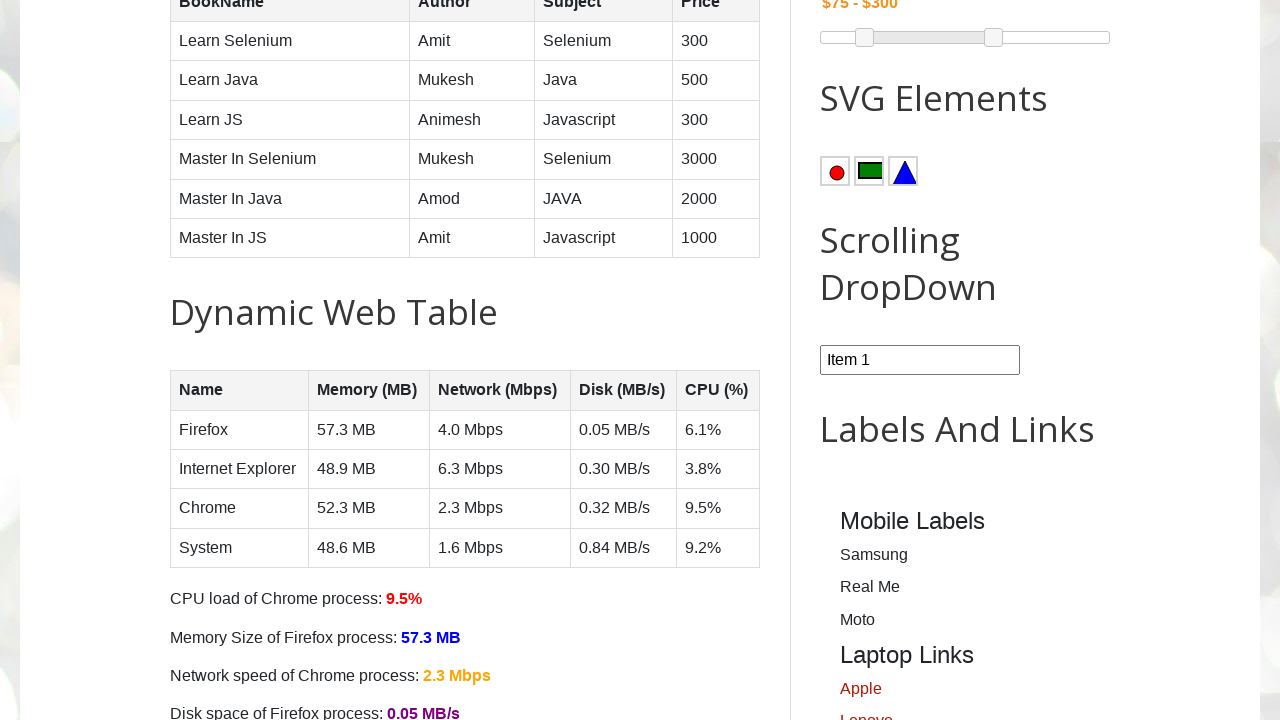